Tests ARIA checkbox functionality by finding all checkboxes on the W3C ARIA practices example page and clicking any that are unchecked to check them.

Starting URL: https://www.w3.org/TR/2019/NOTE-wai-aria-practices-1.1-20190814/examples/checkbox/checkbox-1/checkbox-1.html

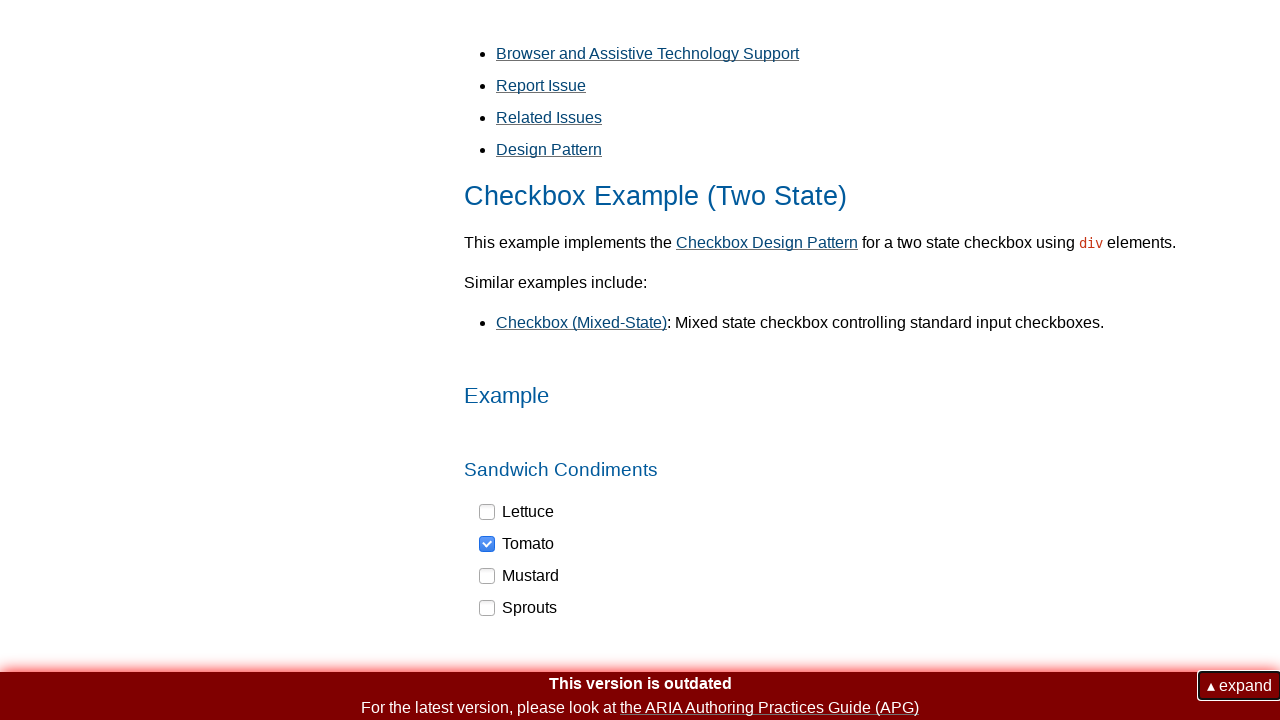

Waited for checkbox elements to load
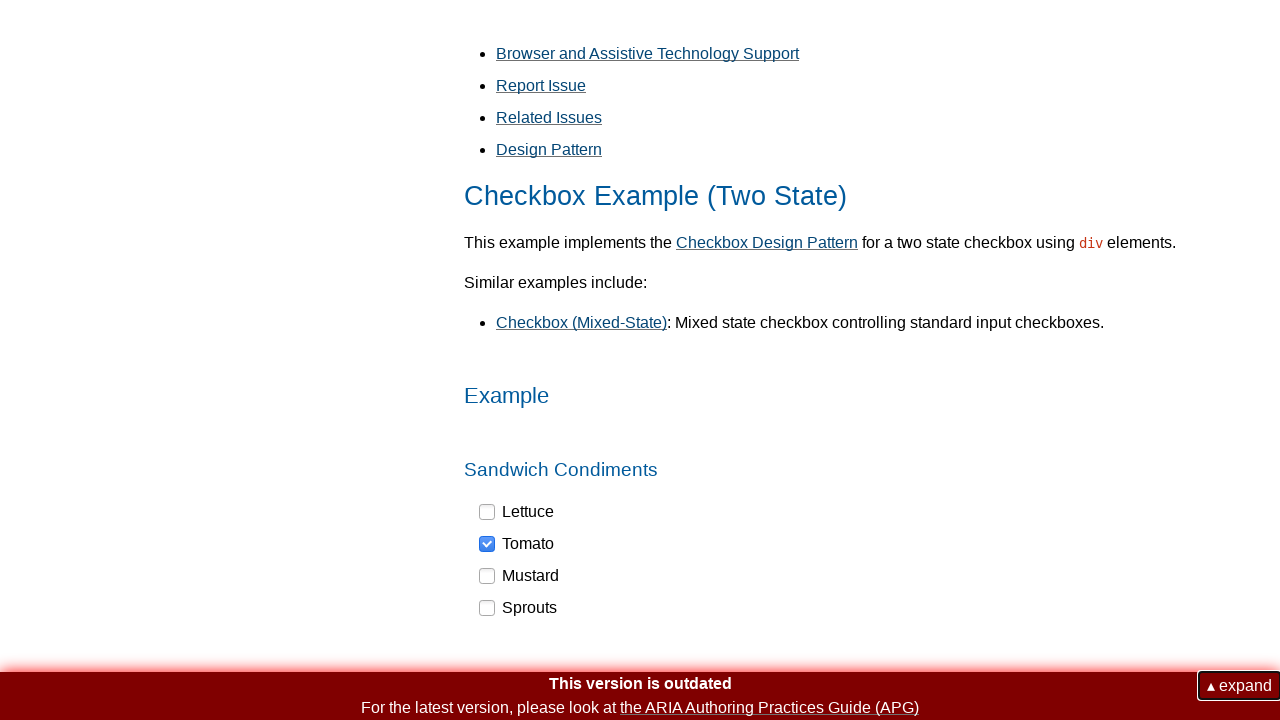

Located all checkbox elements with role='checkbox'
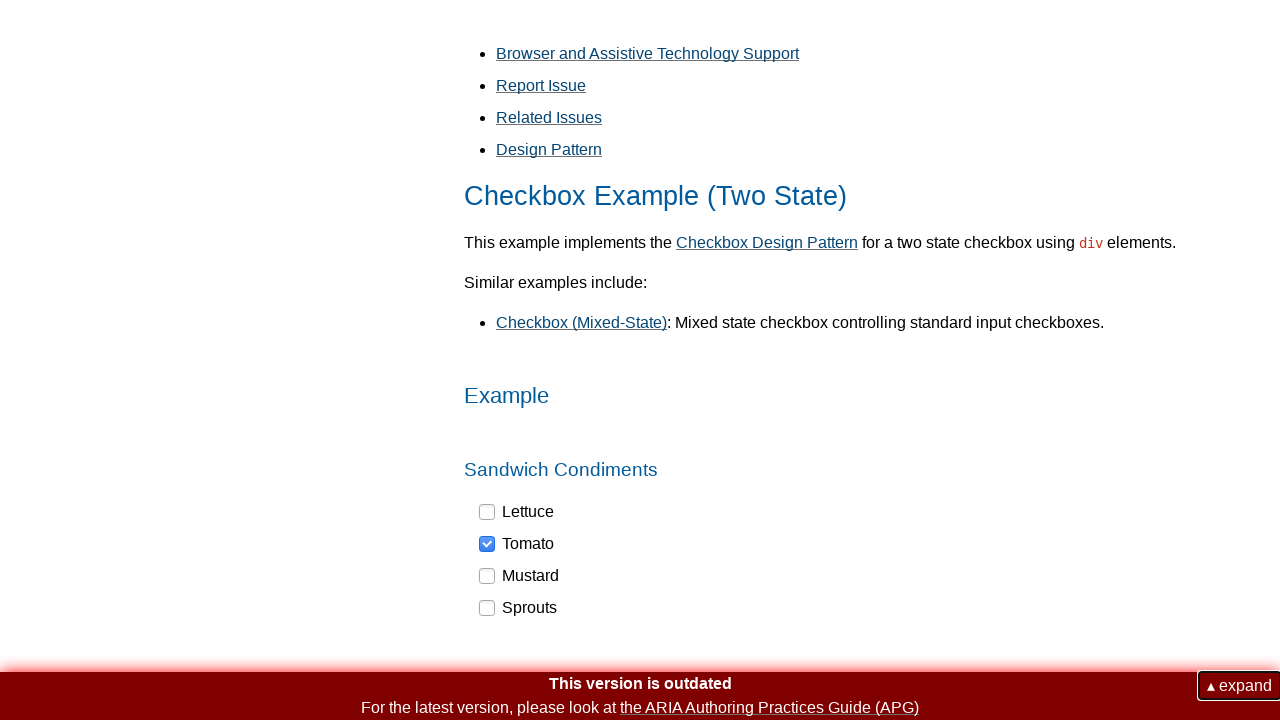

Found 4 checkboxes on the page
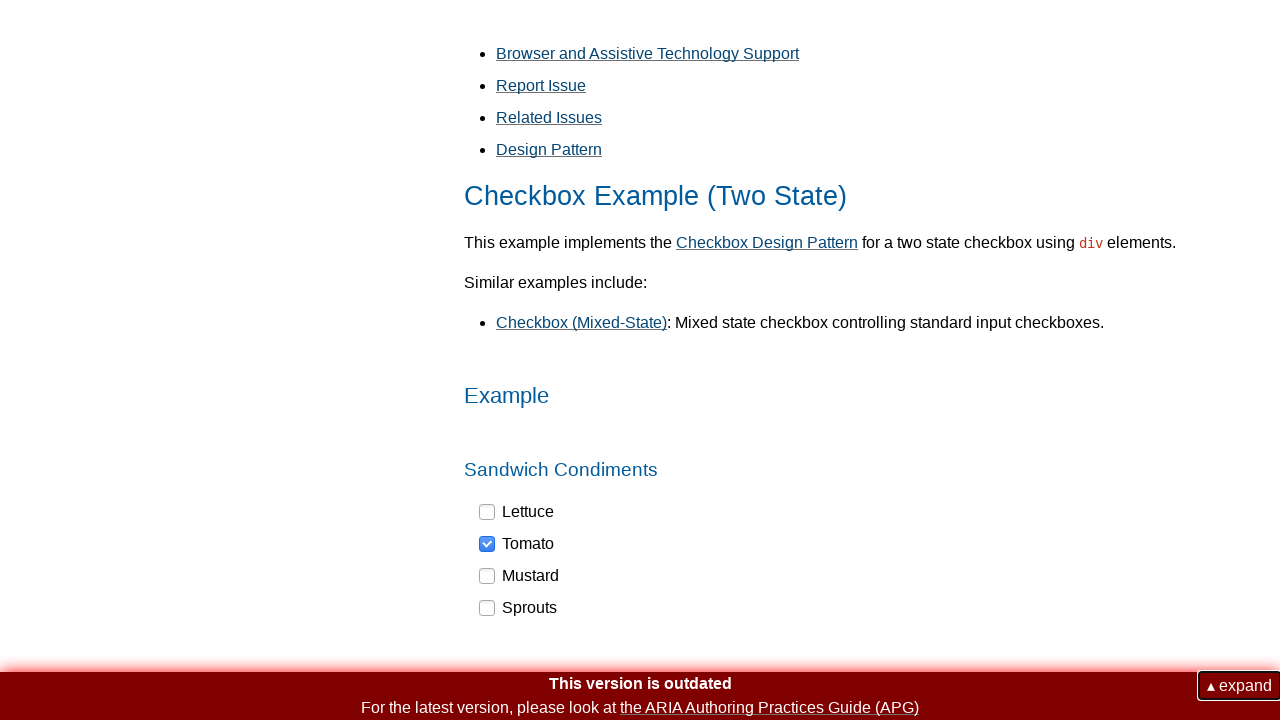

Retrieved checkbox 1 of 4
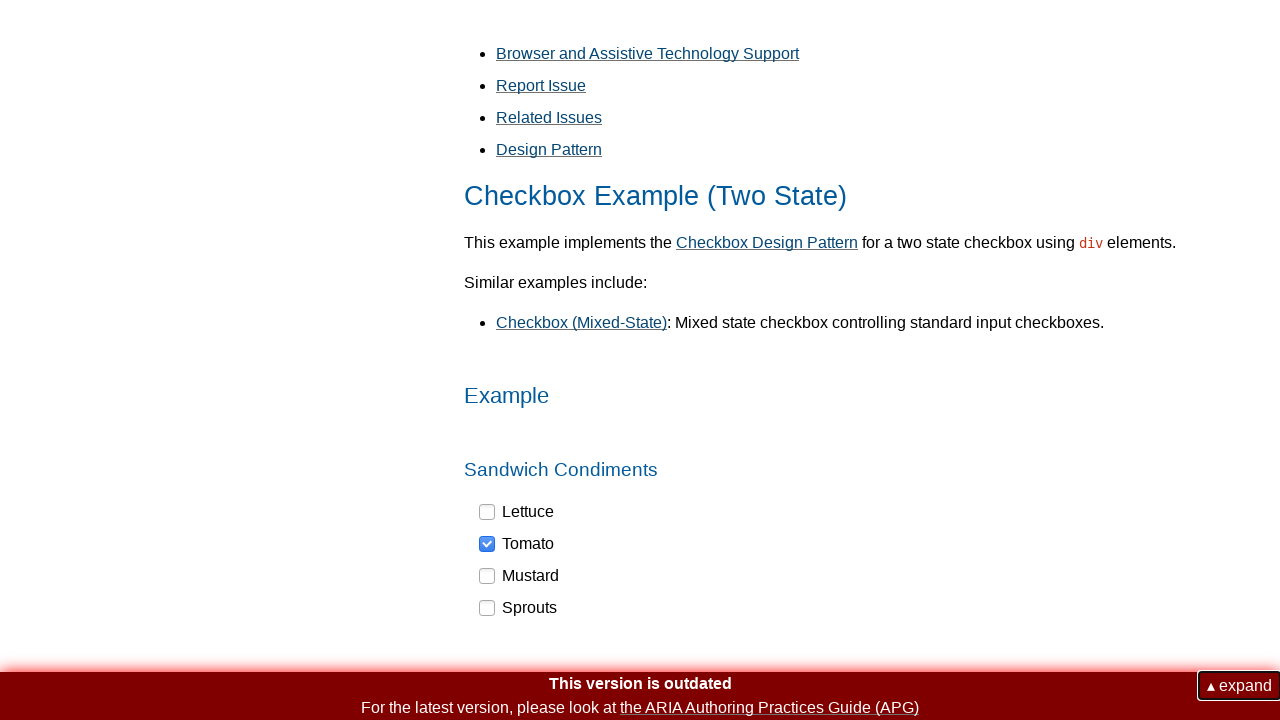

Checkbox 1 is visible and enabled
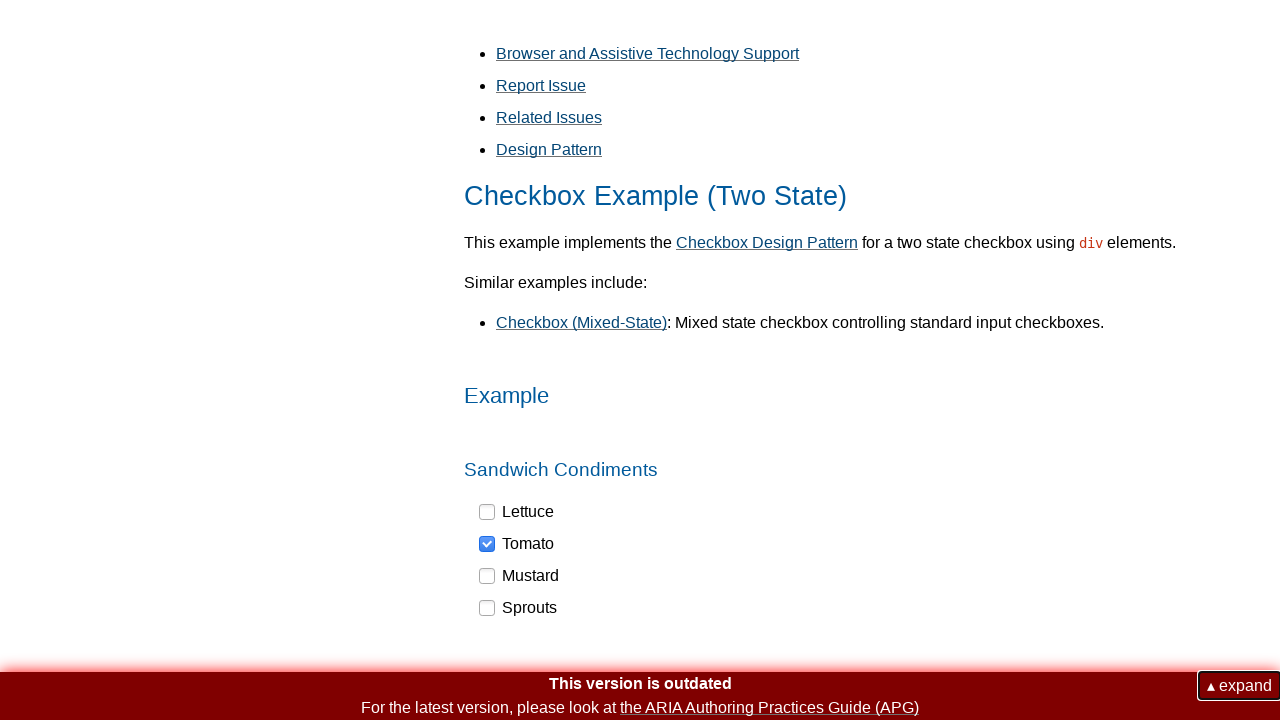

Retrieved aria-checked attribute for checkbox 1: false
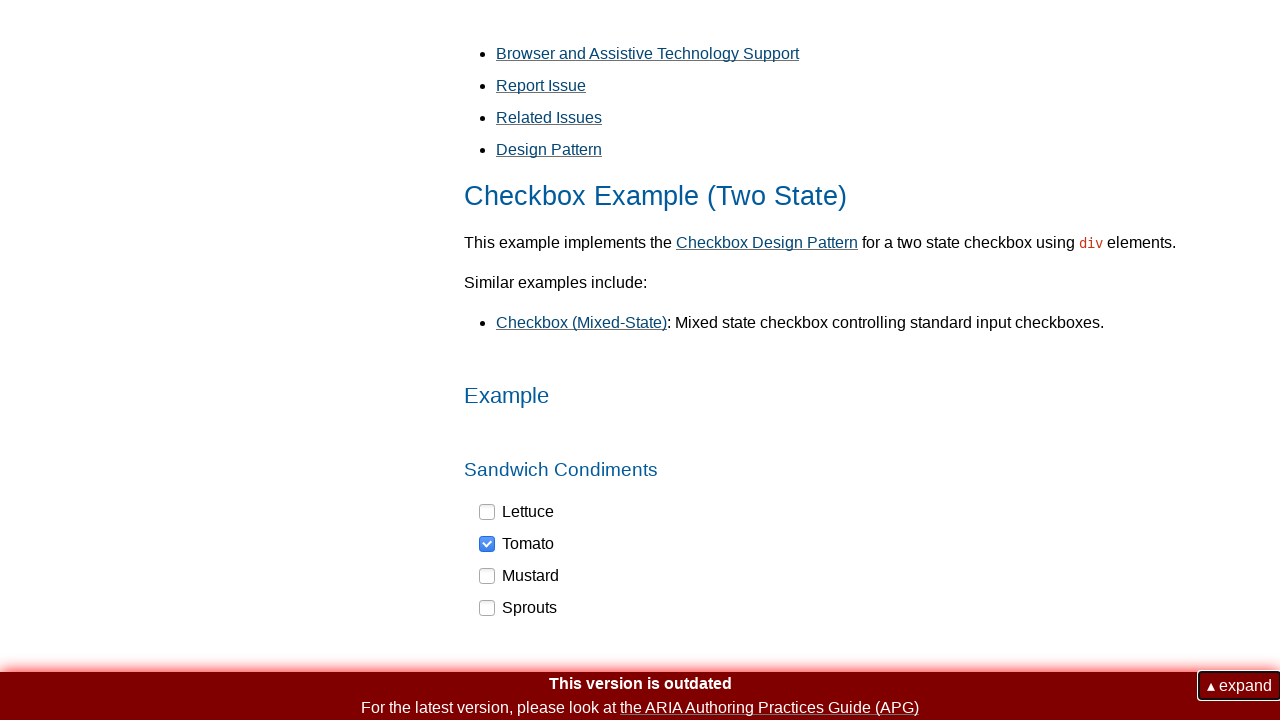

Clicked checkbox 1 to check it at (517, 512) on div[role='checkbox'] >> nth=0
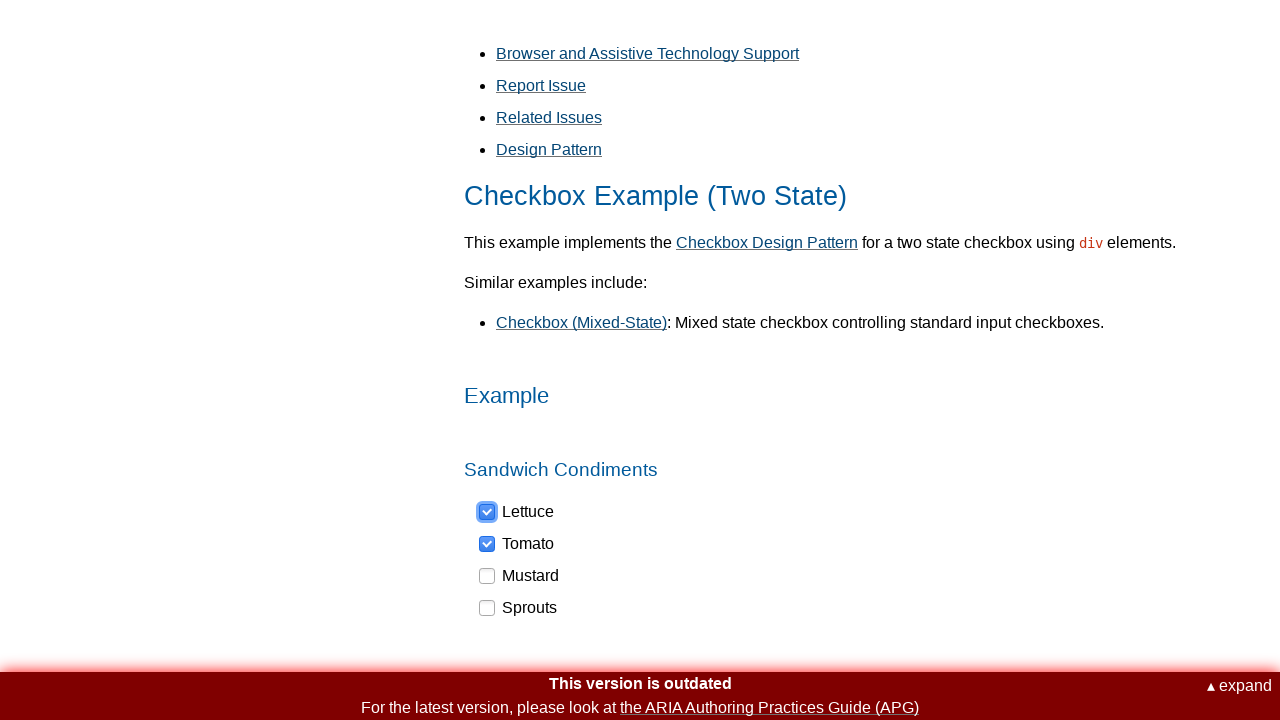

Retrieved checkbox 2 of 4
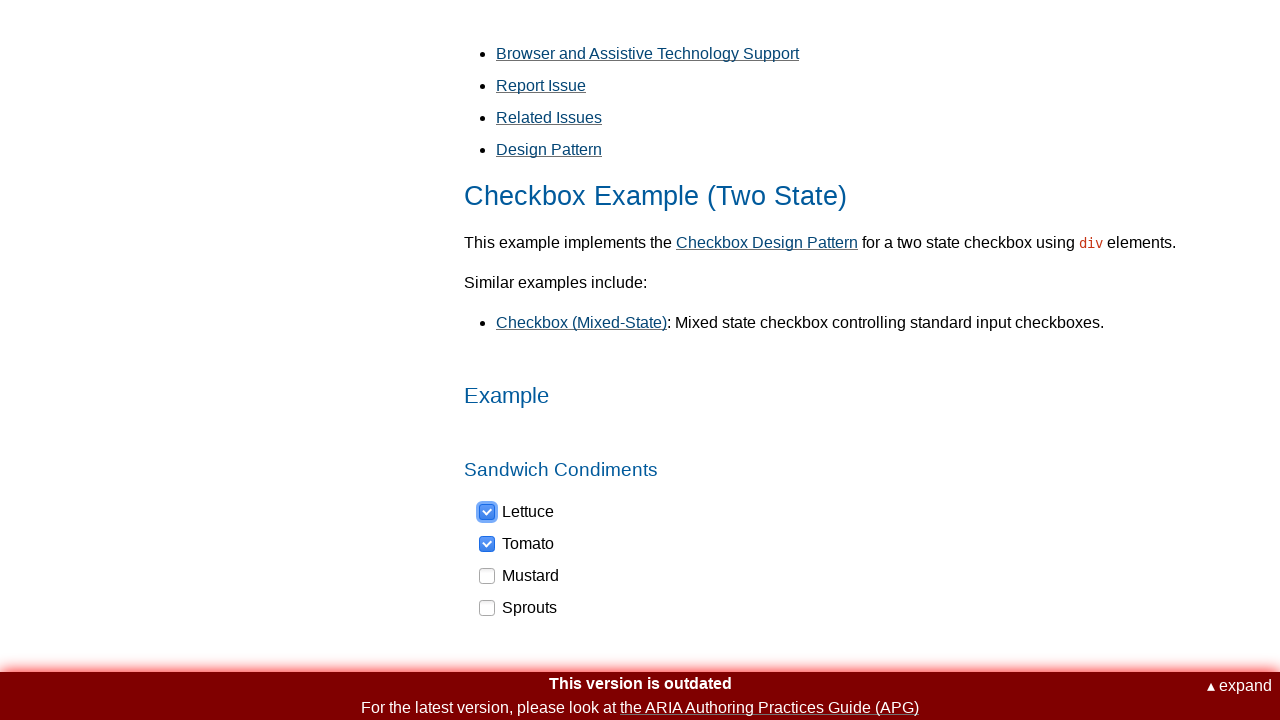

Checkbox 2 is visible and enabled
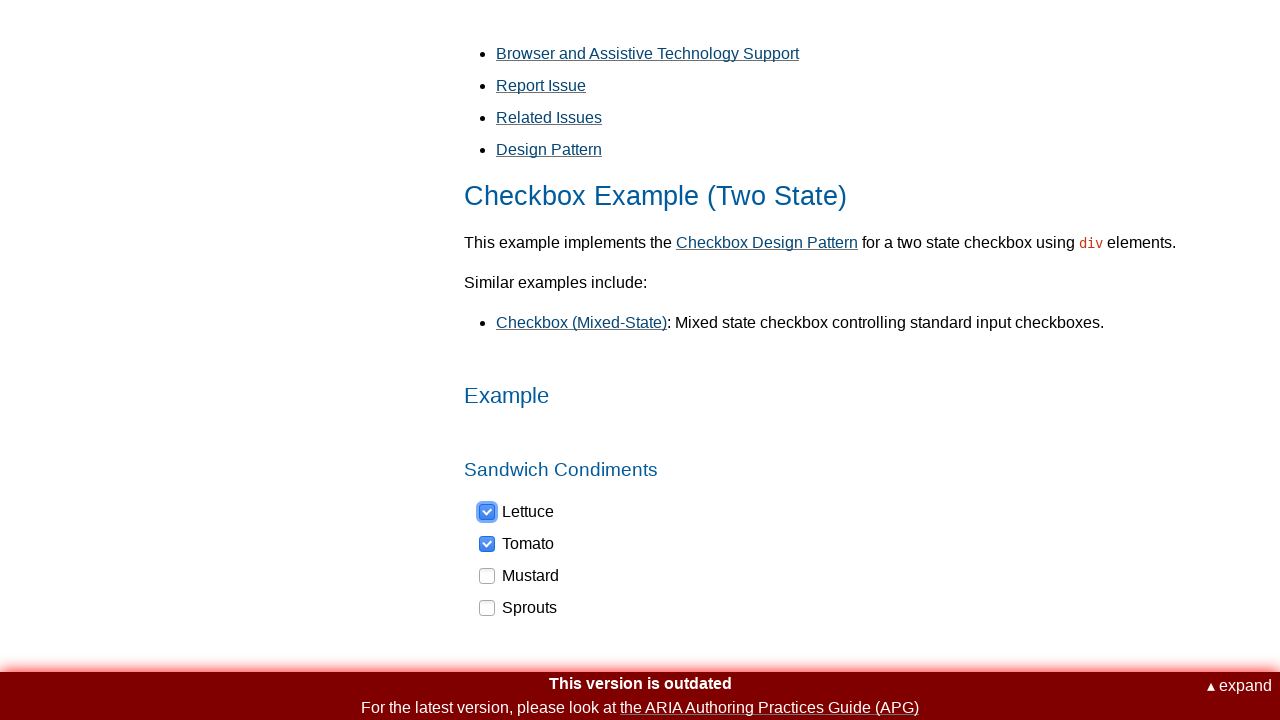

Retrieved aria-checked attribute for checkbox 2: true
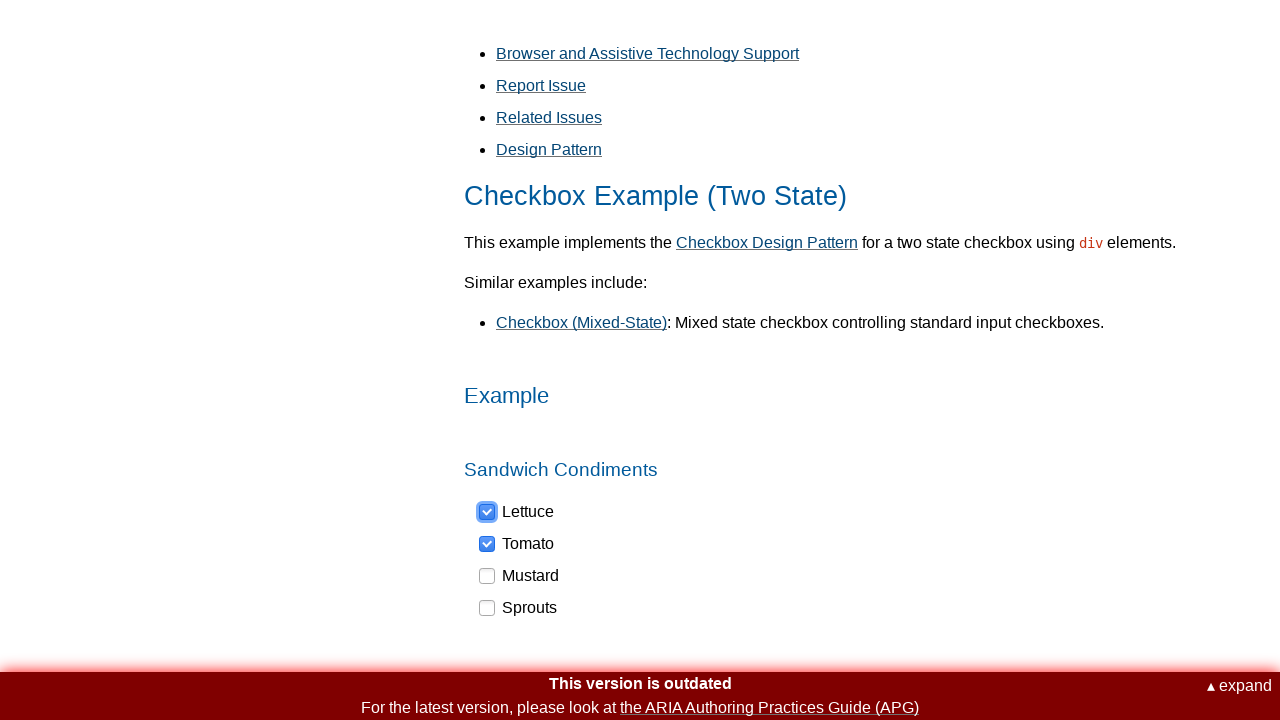

Retrieved checkbox 3 of 4
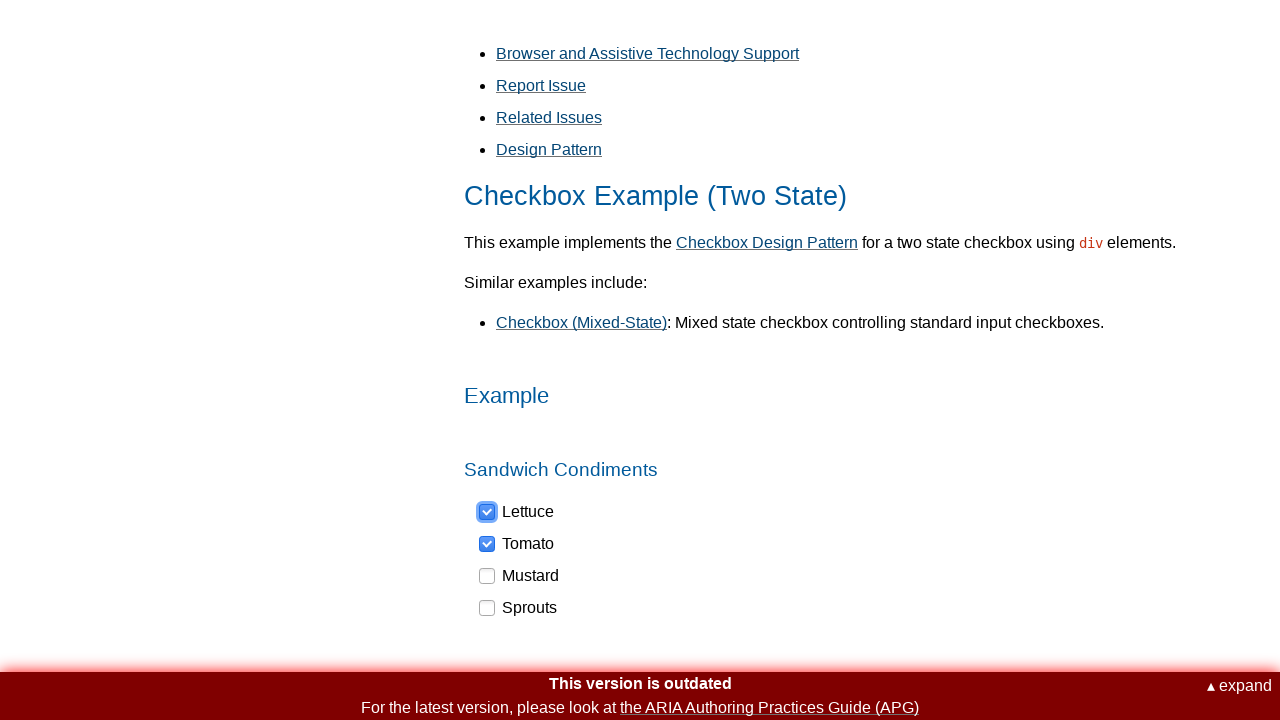

Checkbox 3 is visible and enabled
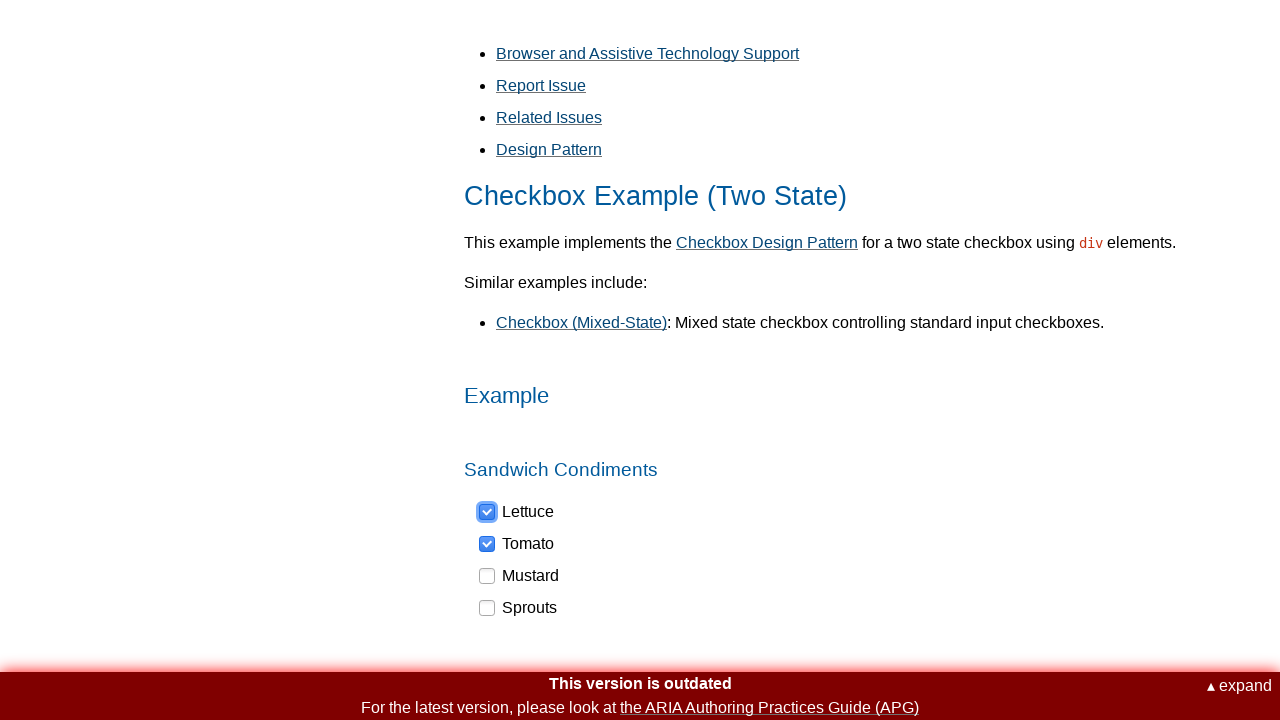

Retrieved aria-checked attribute for checkbox 3: false
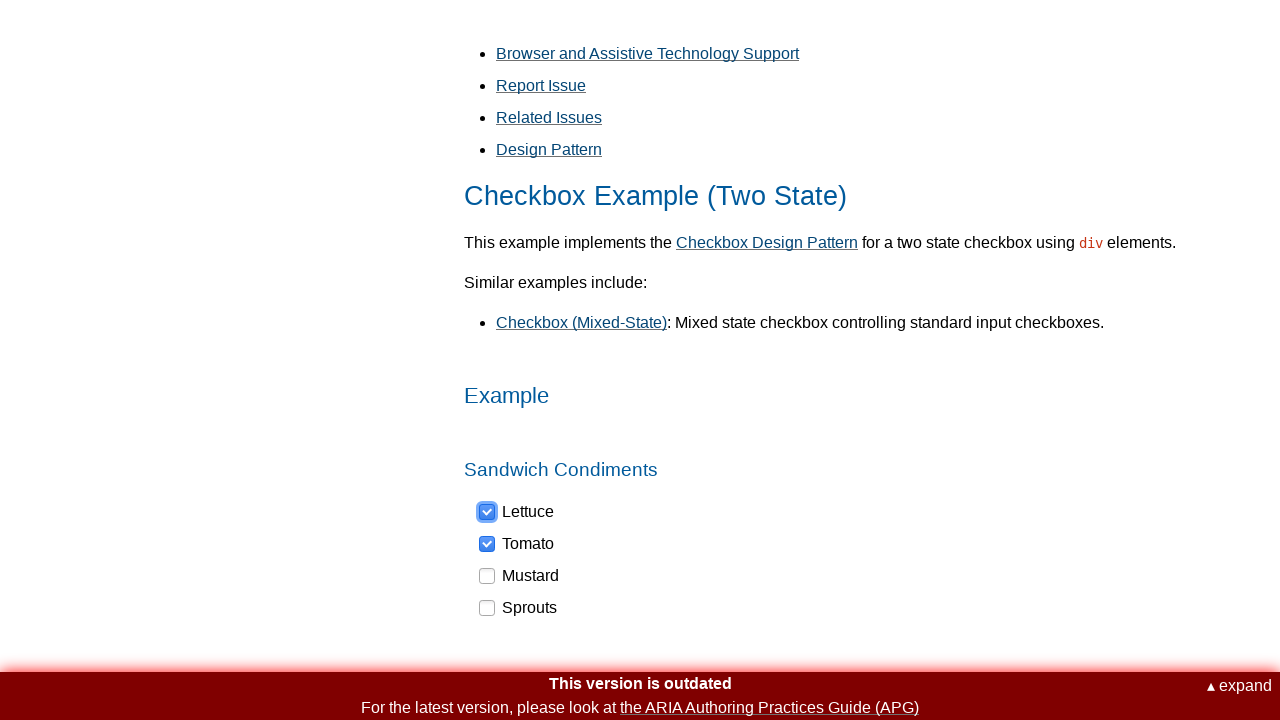

Clicked checkbox 3 to check it at (520, 576) on div[role='checkbox'] >> nth=2
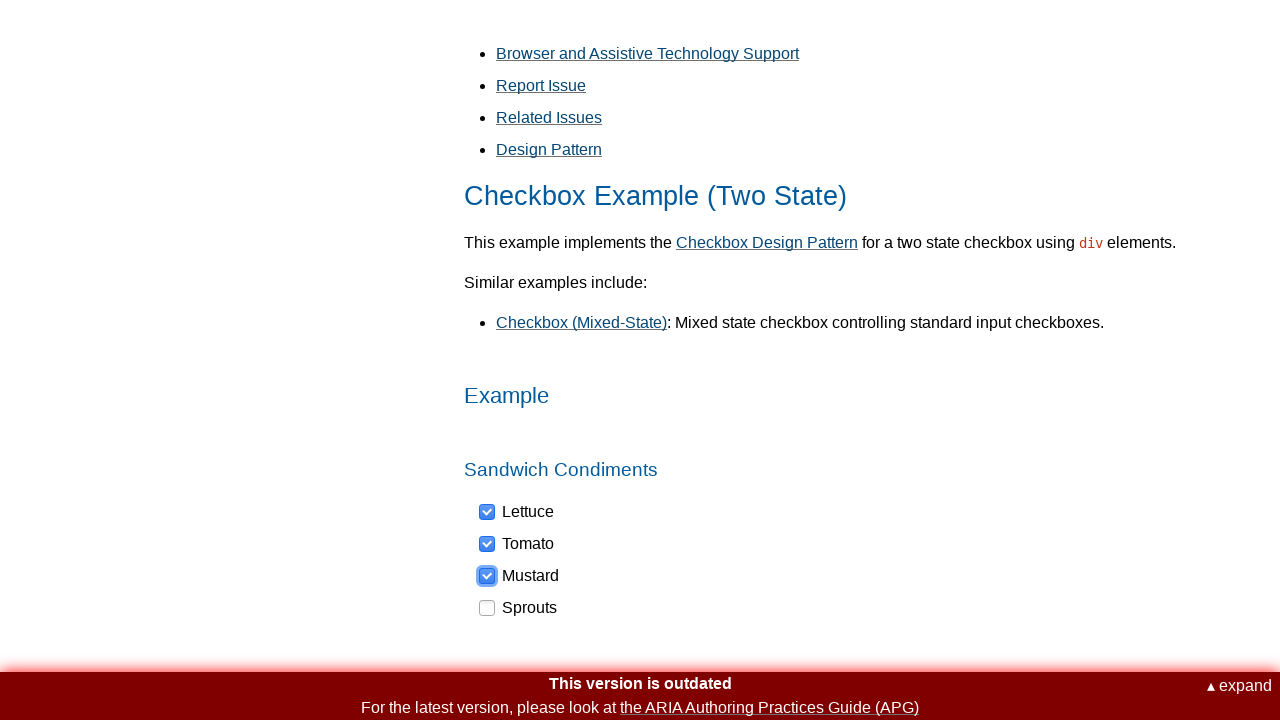

Retrieved checkbox 4 of 4
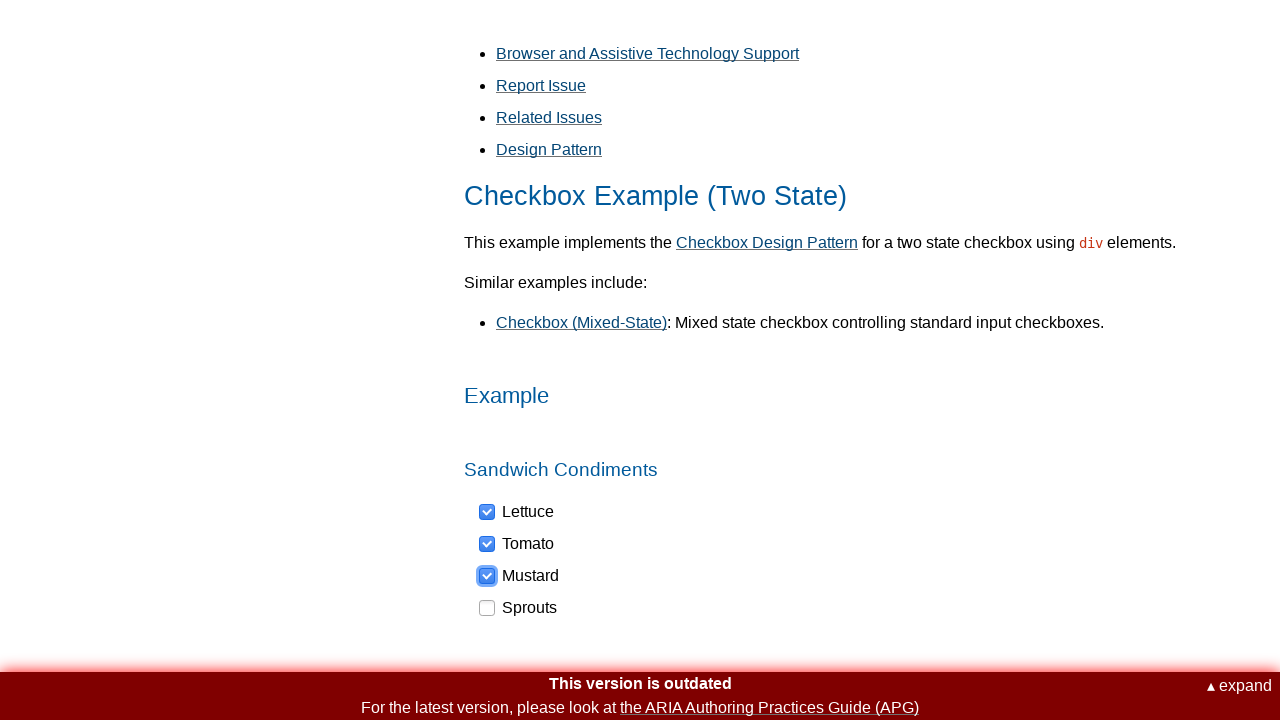

Checkbox 4 is visible and enabled
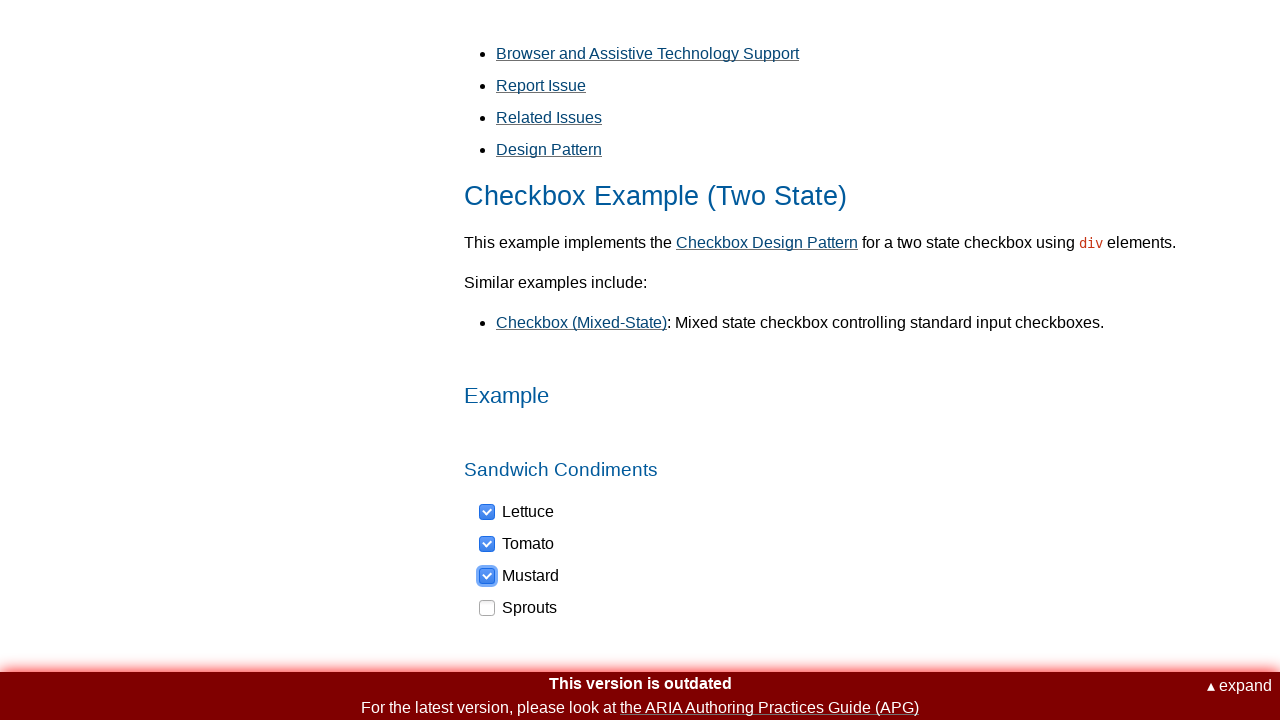

Retrieved aria-checked attribute for checkbox 4: false
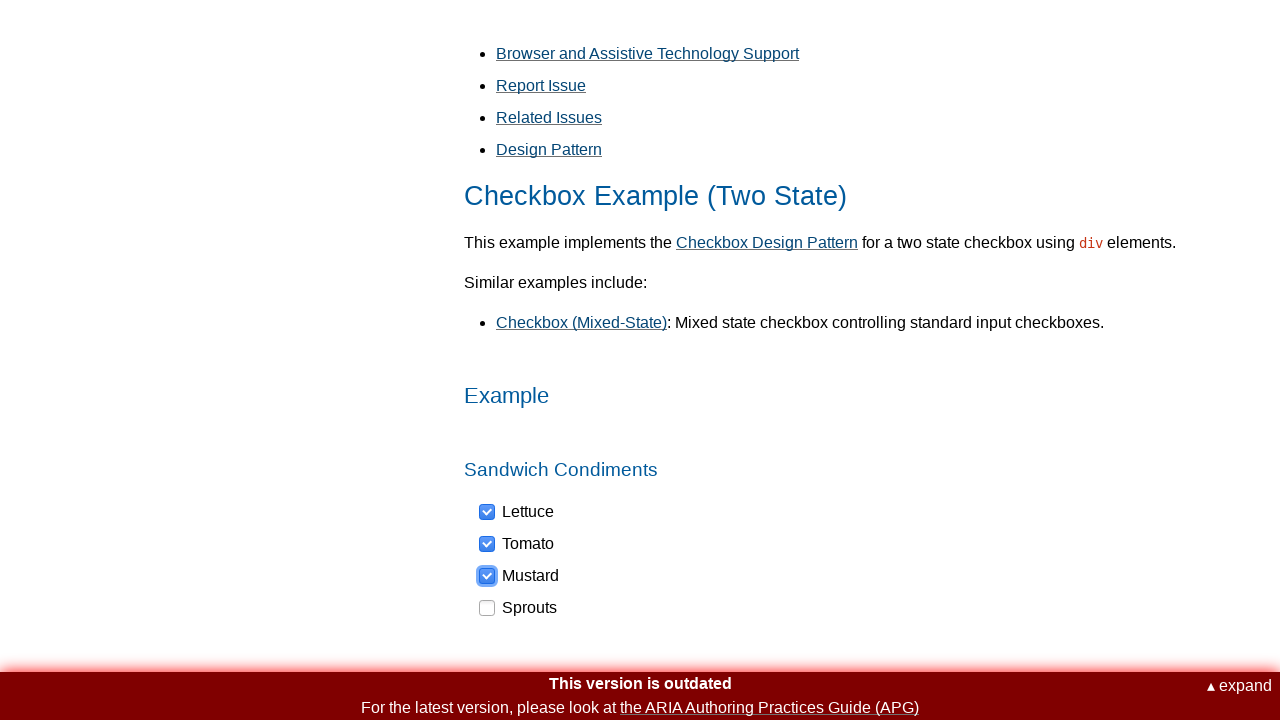

Clicked checkbox 4 to check it at (519, 608) on div[role='checkbox'] >> nth=3
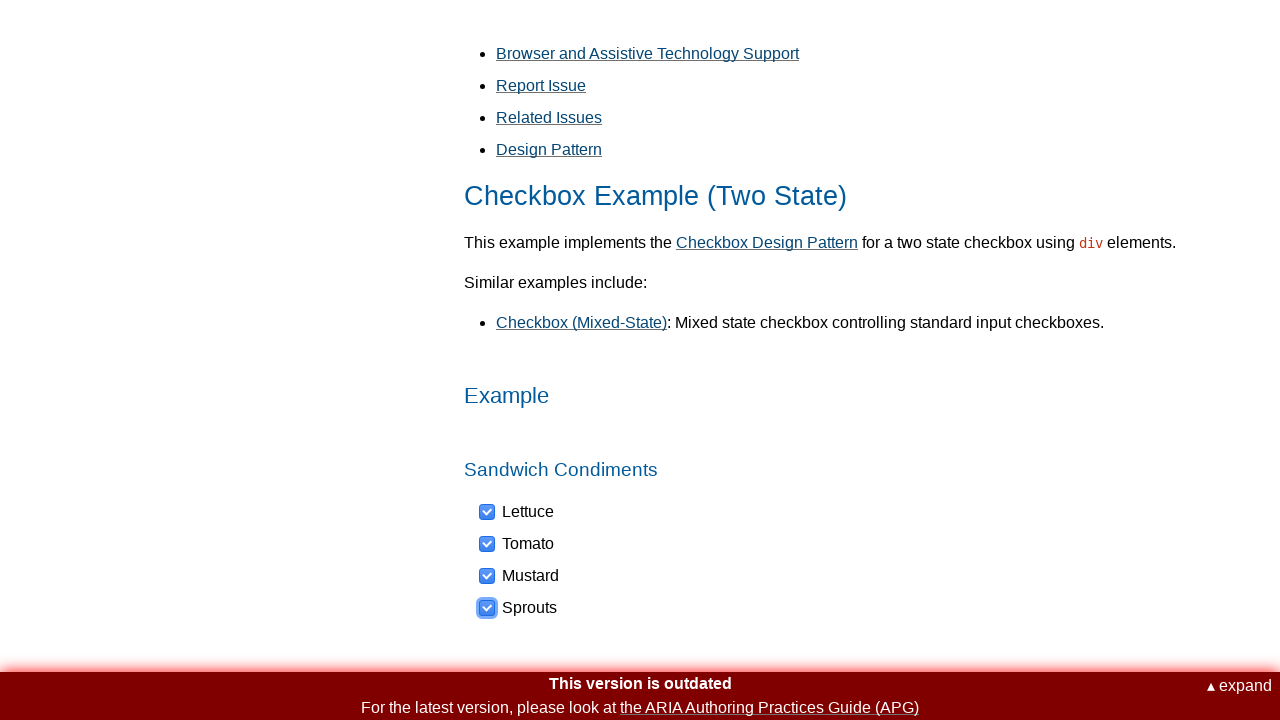

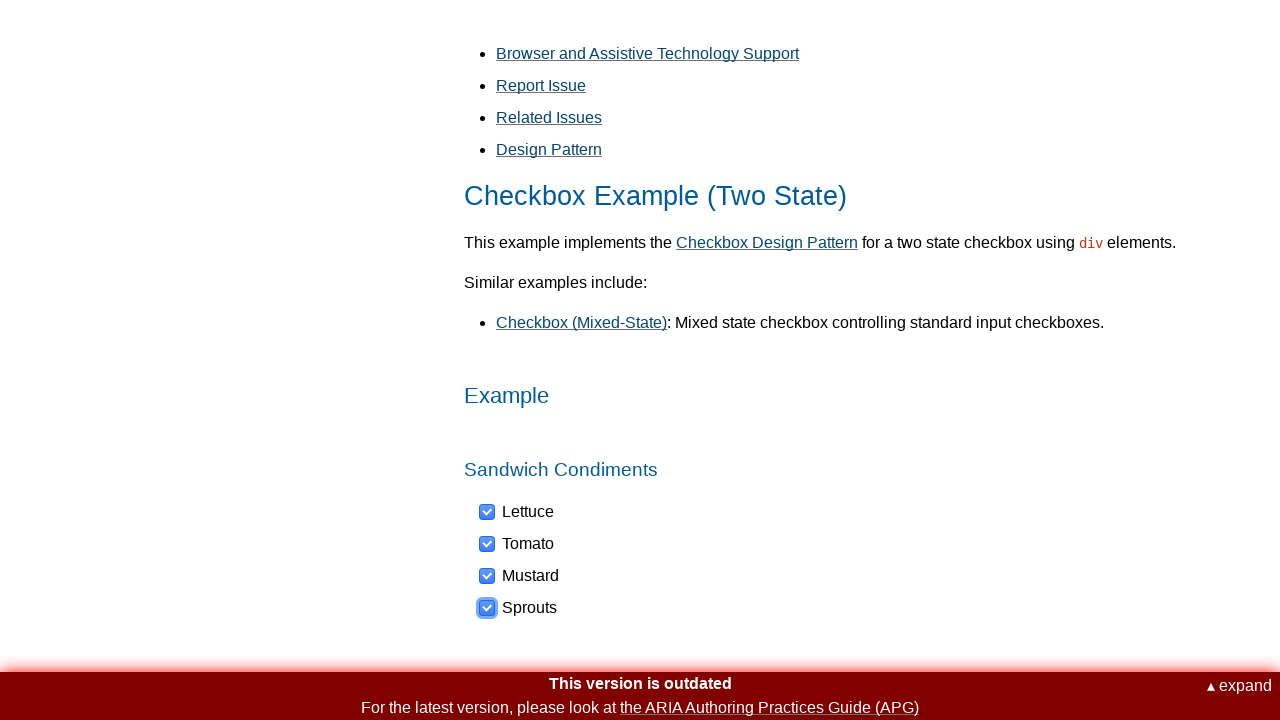